Tests that the search input can be cleared after entering a search term and receiving results

Starting URL: https://webdriver.io/

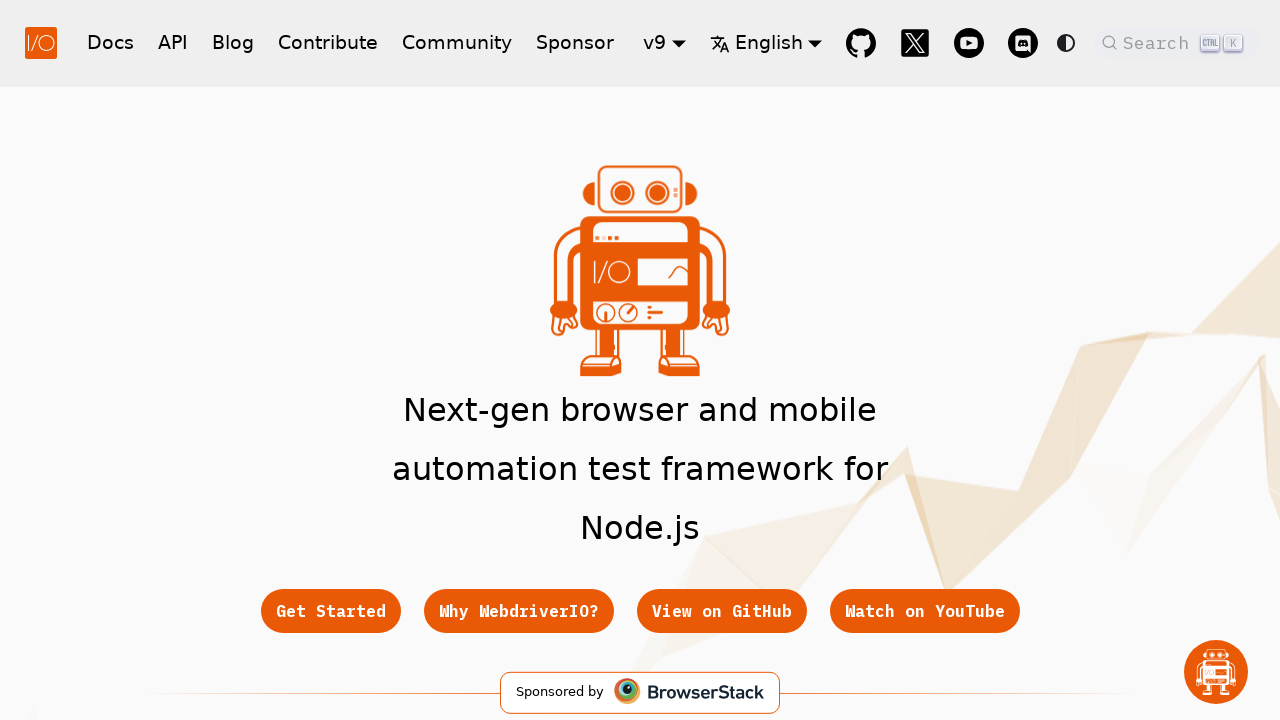

Search button placeholder became visible
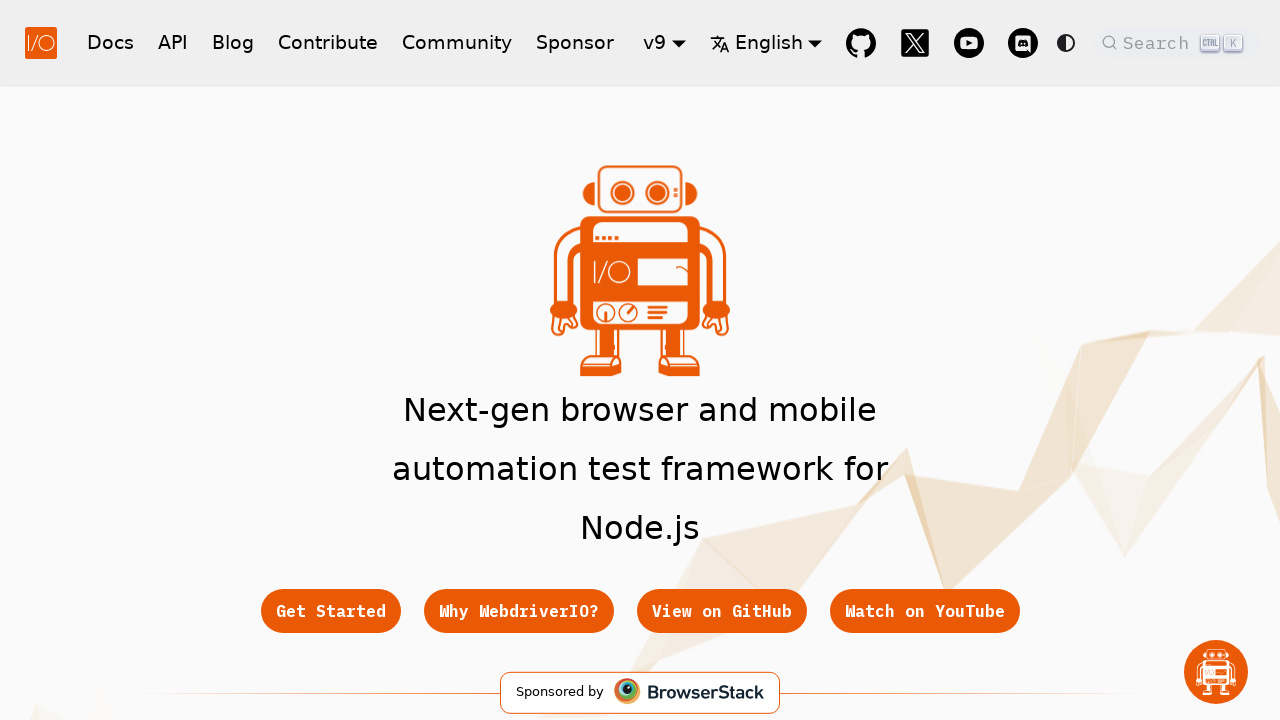

Clicked search button to open search dialog at (1159, 42) on .DocSearch-Button-Placeholder
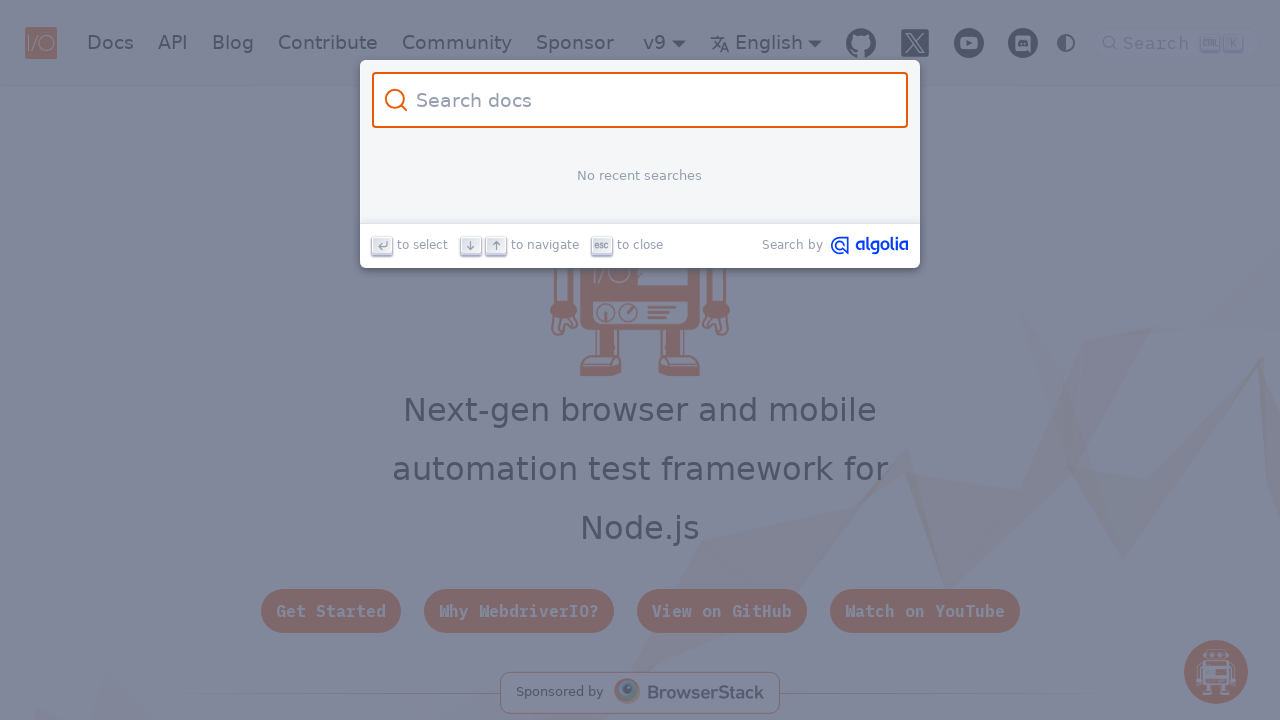

Entered search term 'test' in search input on .DocSearch-Input
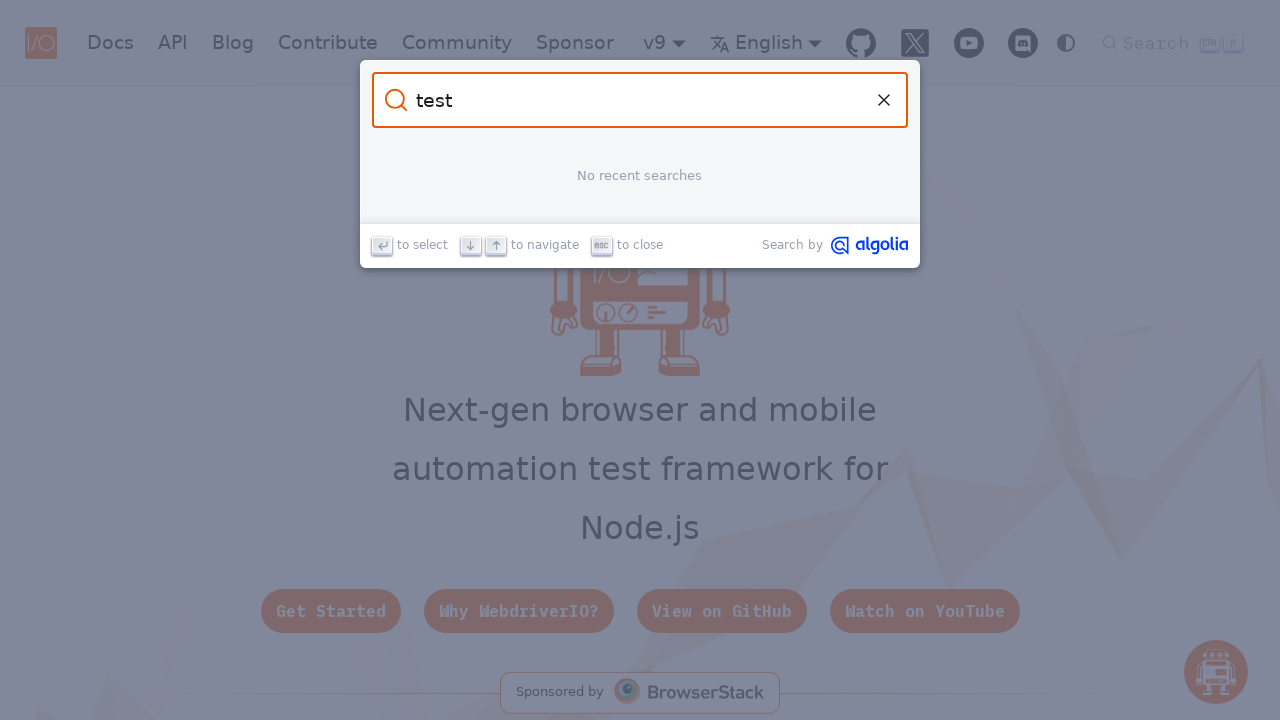

Search results appeared after entering search term
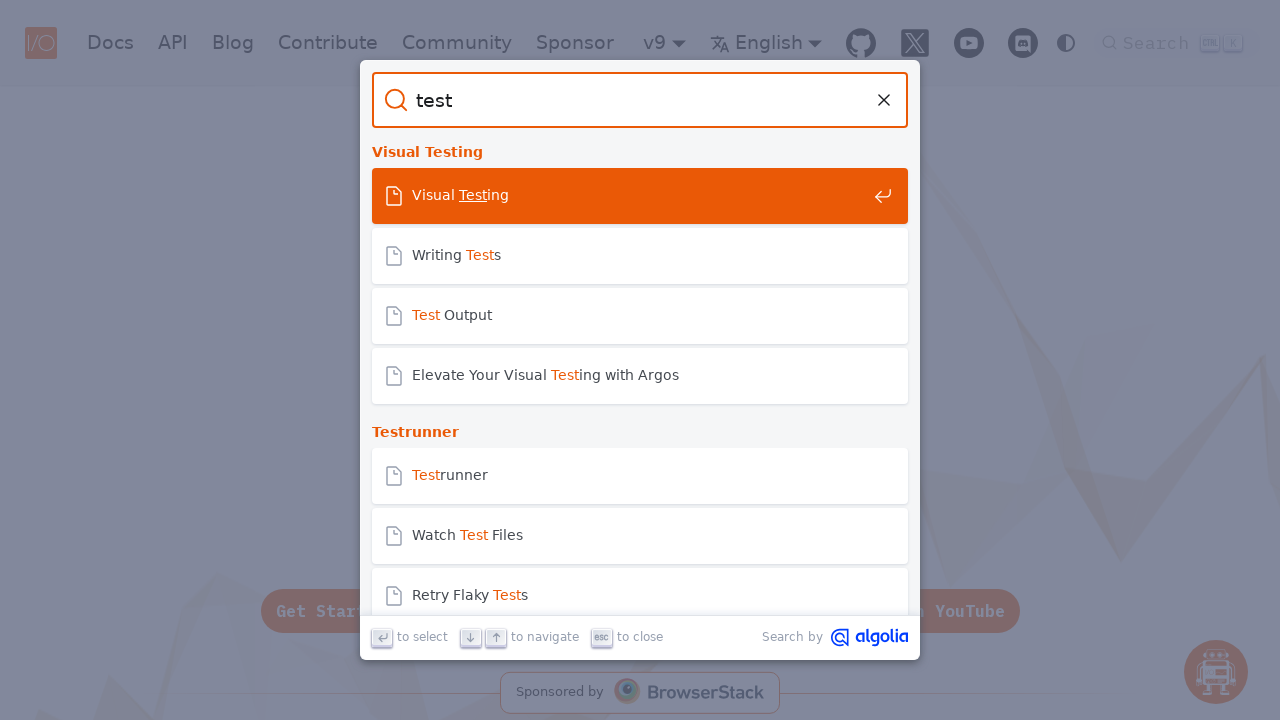

Cleared search input value on .DocSearch-Input
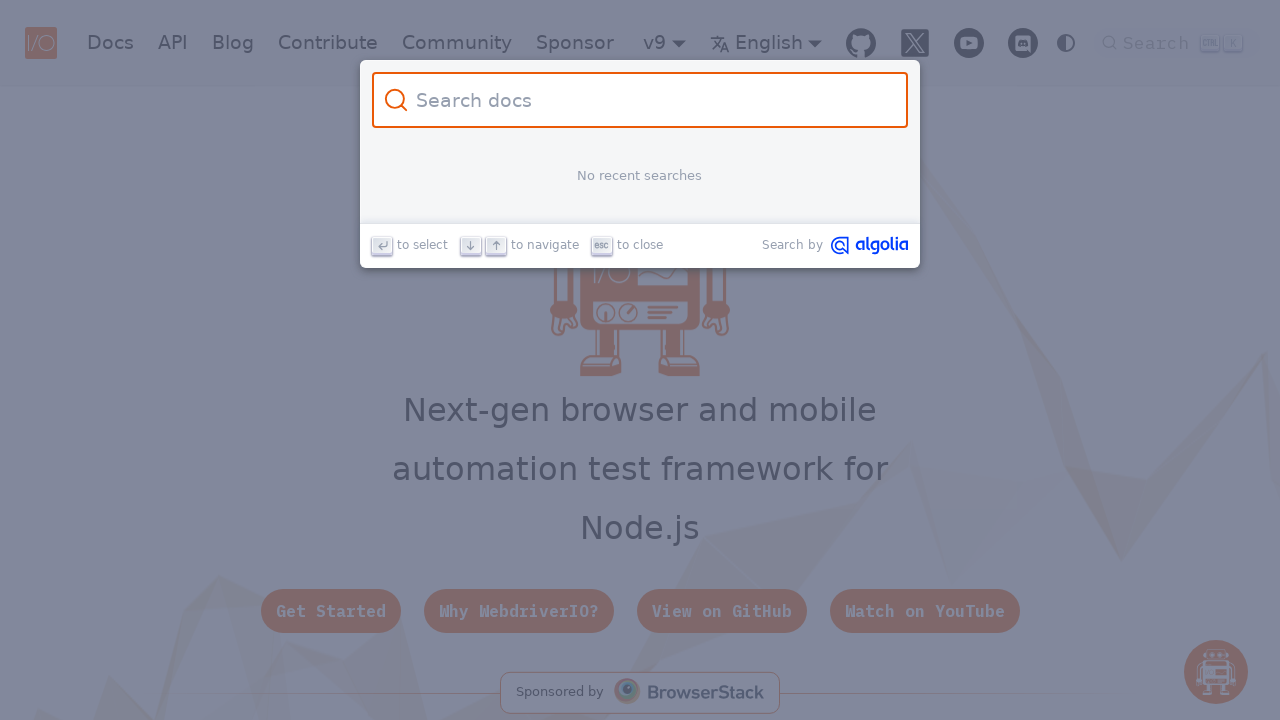

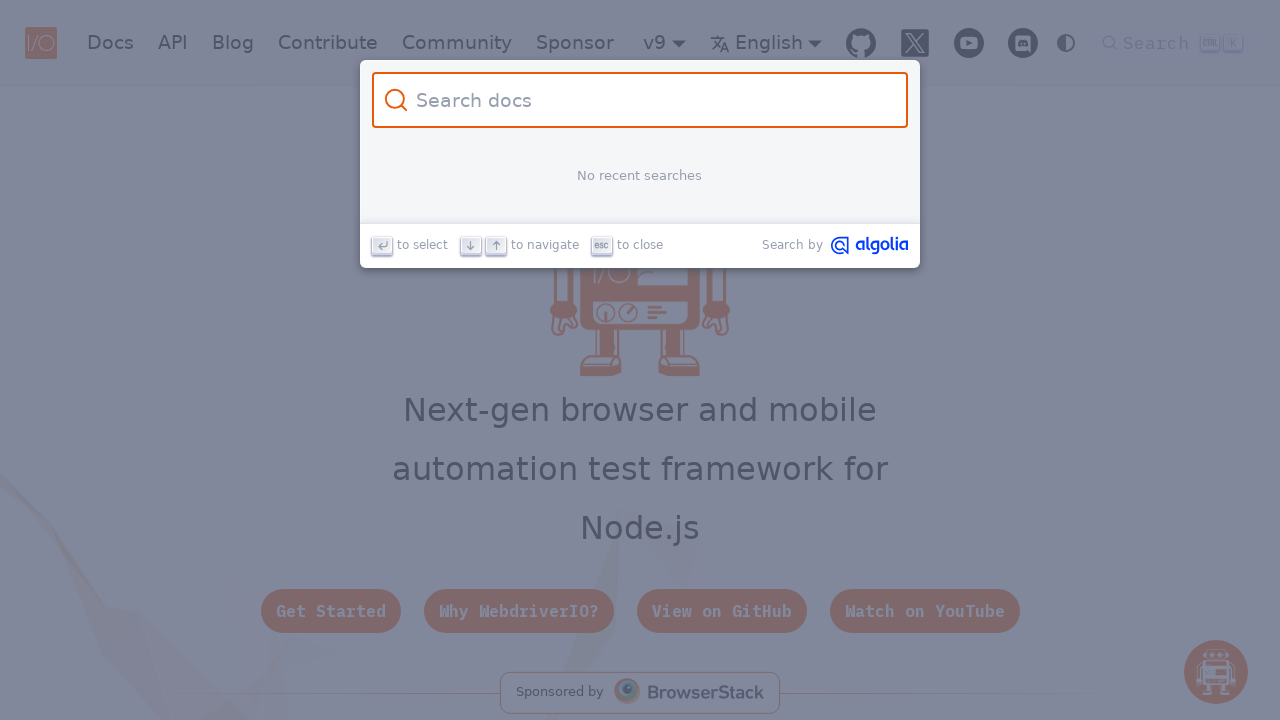